Tests clicking the HuggingFace link and verifying popup opens

Starting URL: https://neuronpedia.org/gemma-scope#learn

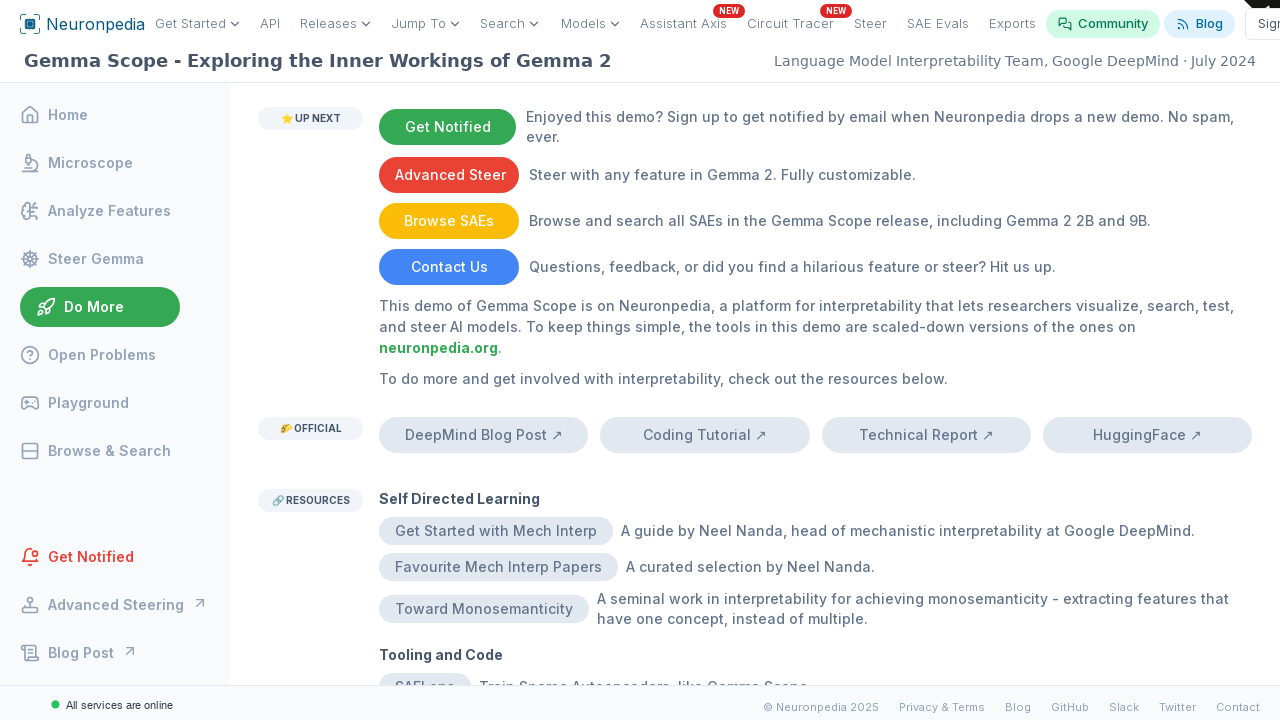

Clicked HuggingFace link at (1147, 435) on internal:text="HuggingFace"i
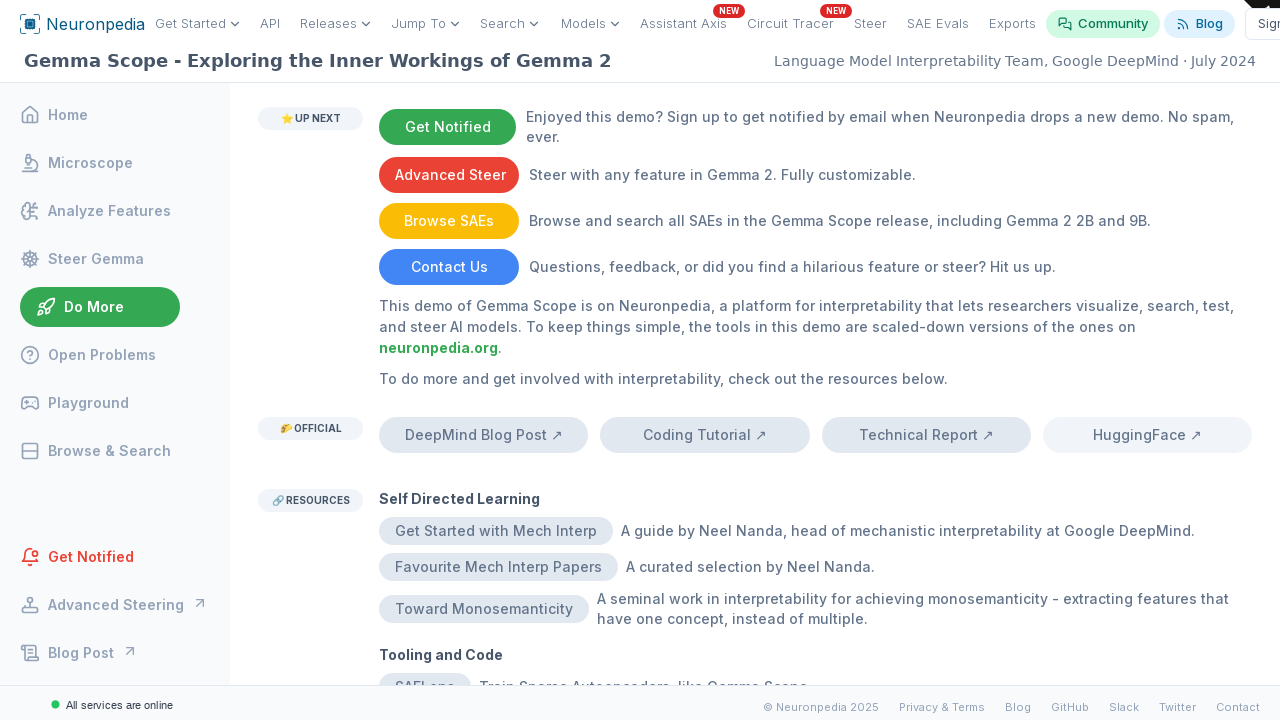

HuggingFace popup opened
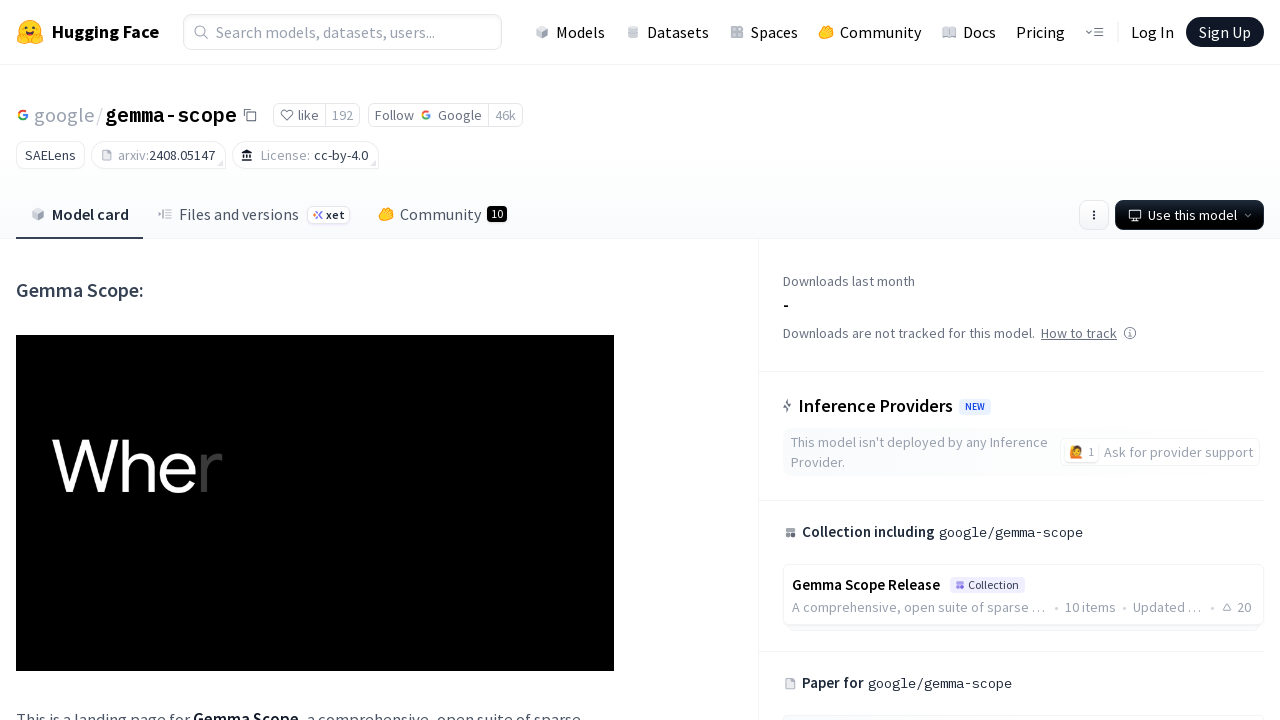

Popup page loaded completely
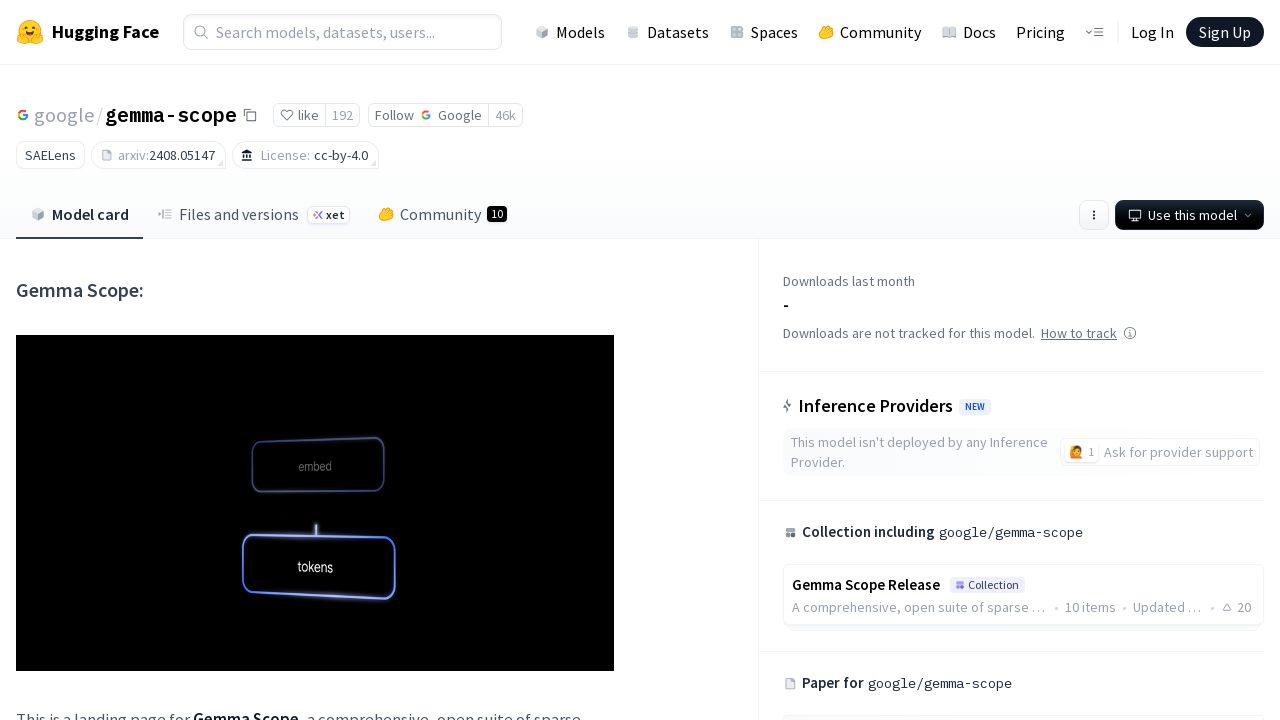

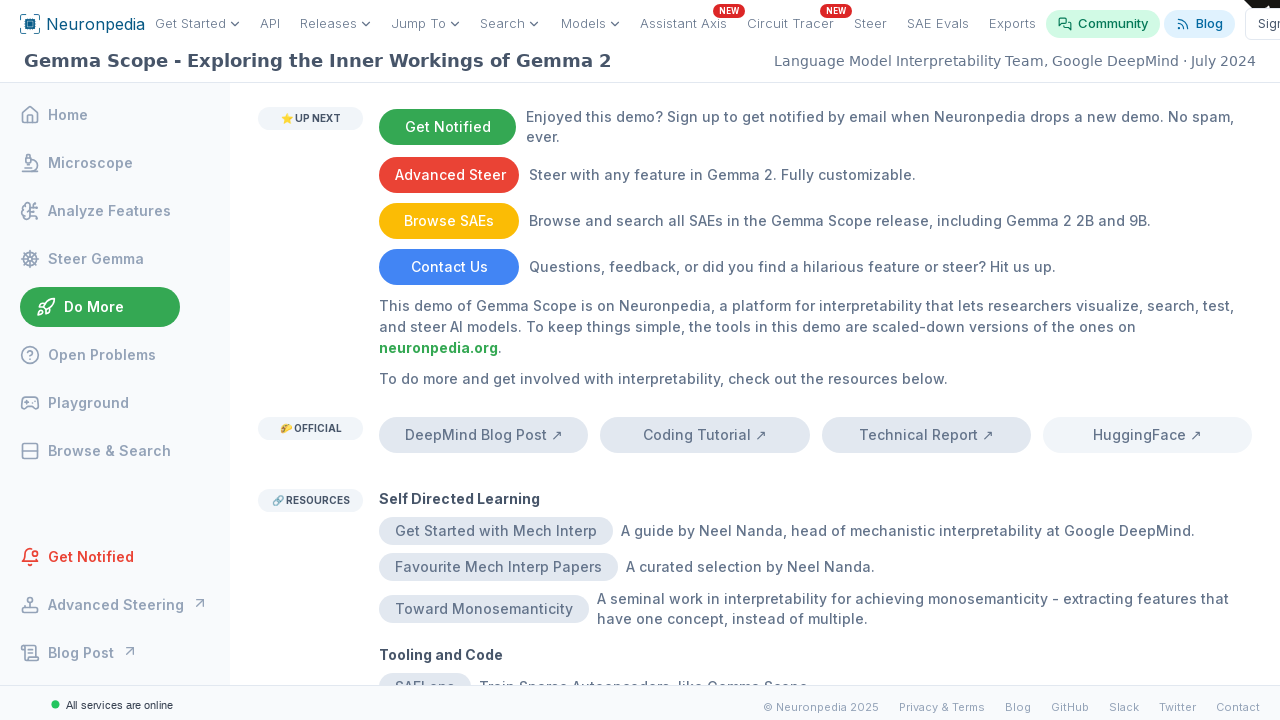